Tests dynamic loading functionality by clicking the Start button and verifying that "Hello World!" text appears after loading completes

Starting URL: https://the-internet.herokuapp.com/dynamic_loading/1

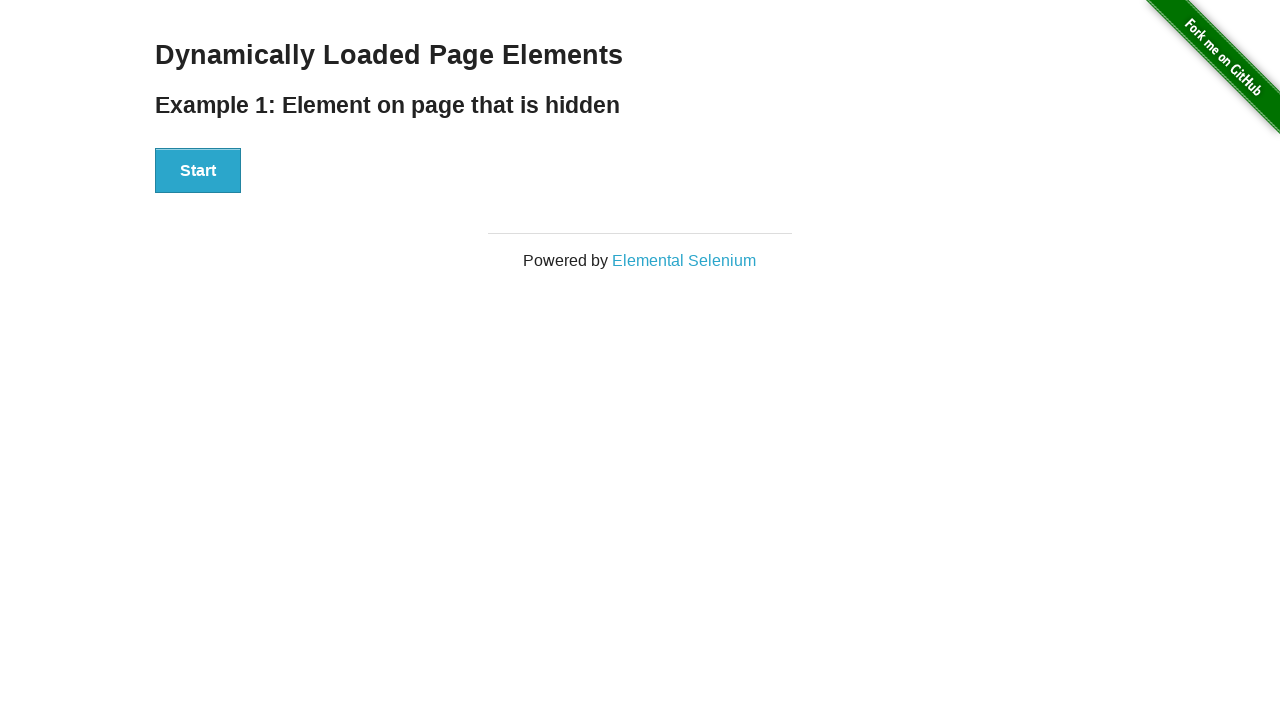

Navigated to dynamic loading test page
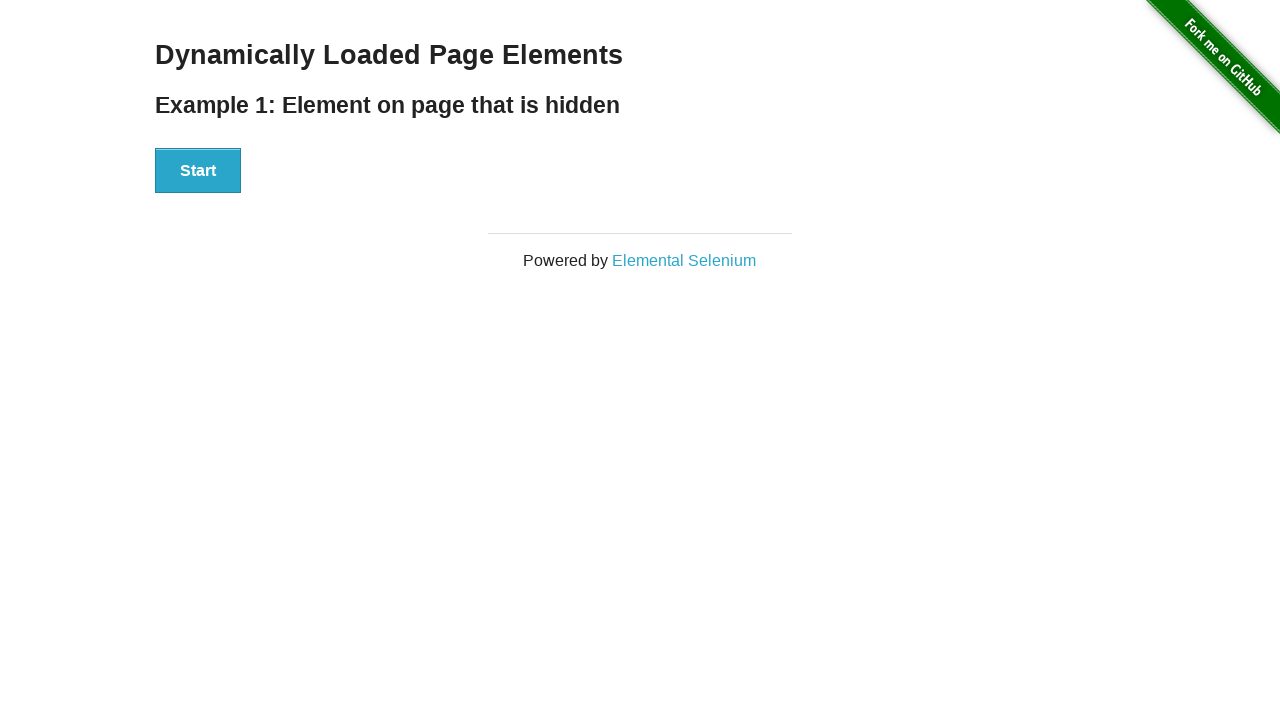

Clicked the Start button at (198, 171) on xpath=//button
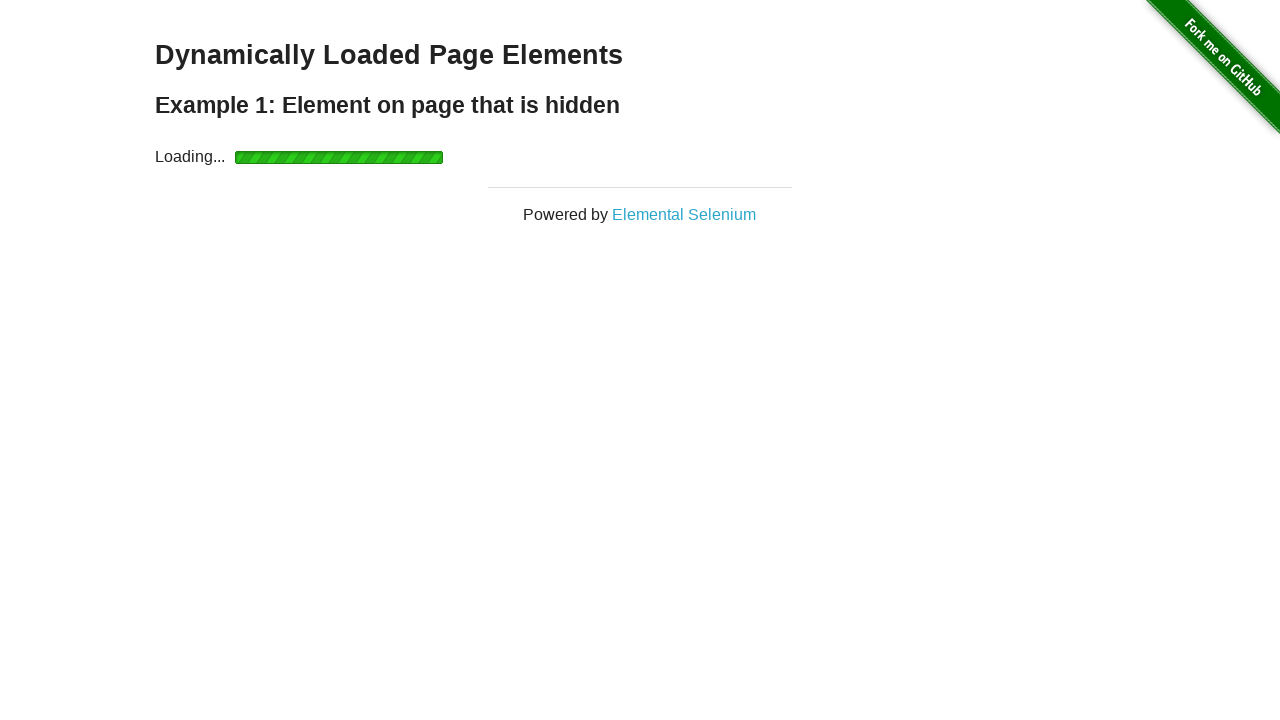

Waited for 'Hello World!' text to appear after loading completes
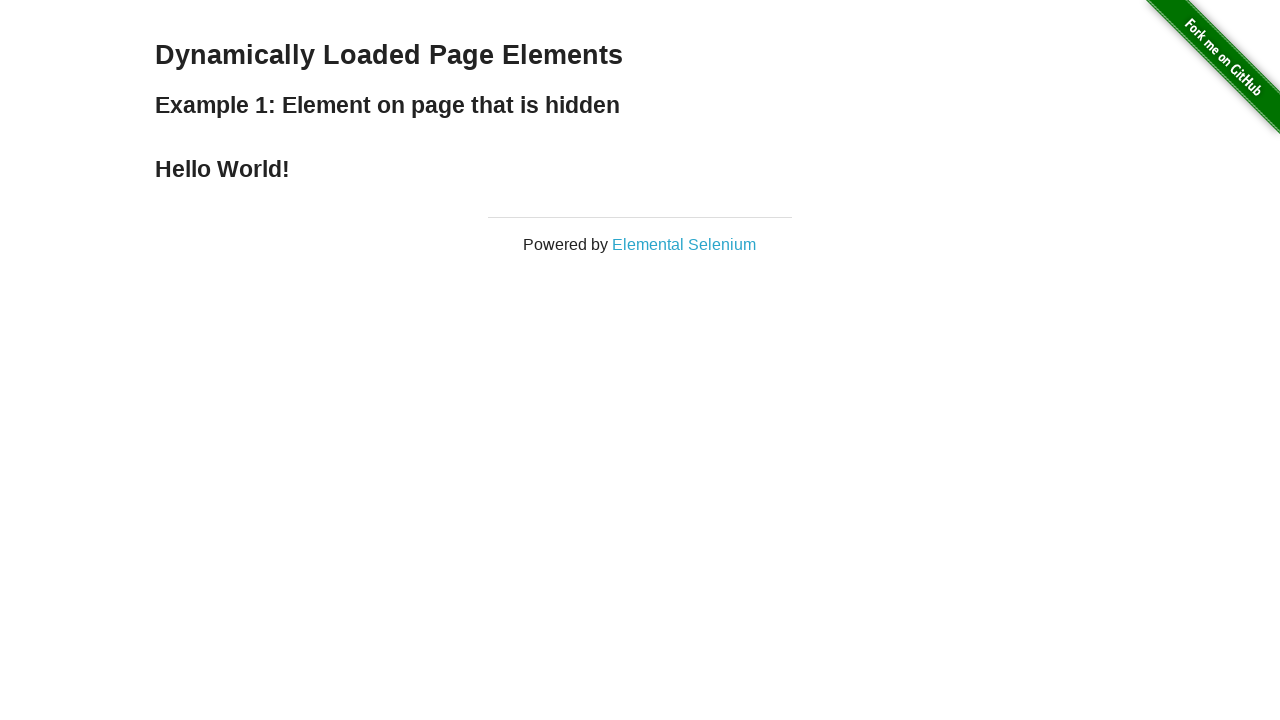

Located the 'Hello World!' text element
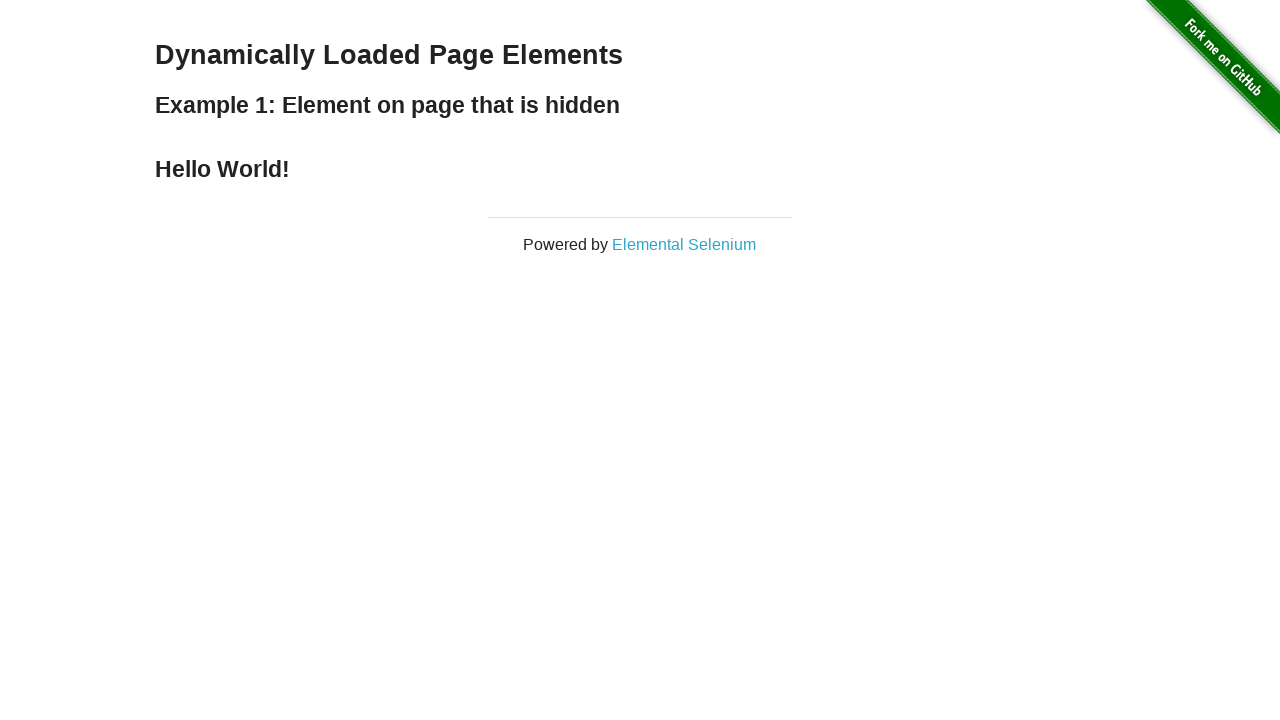

Verified that 'Hello World!' text content matches expected value
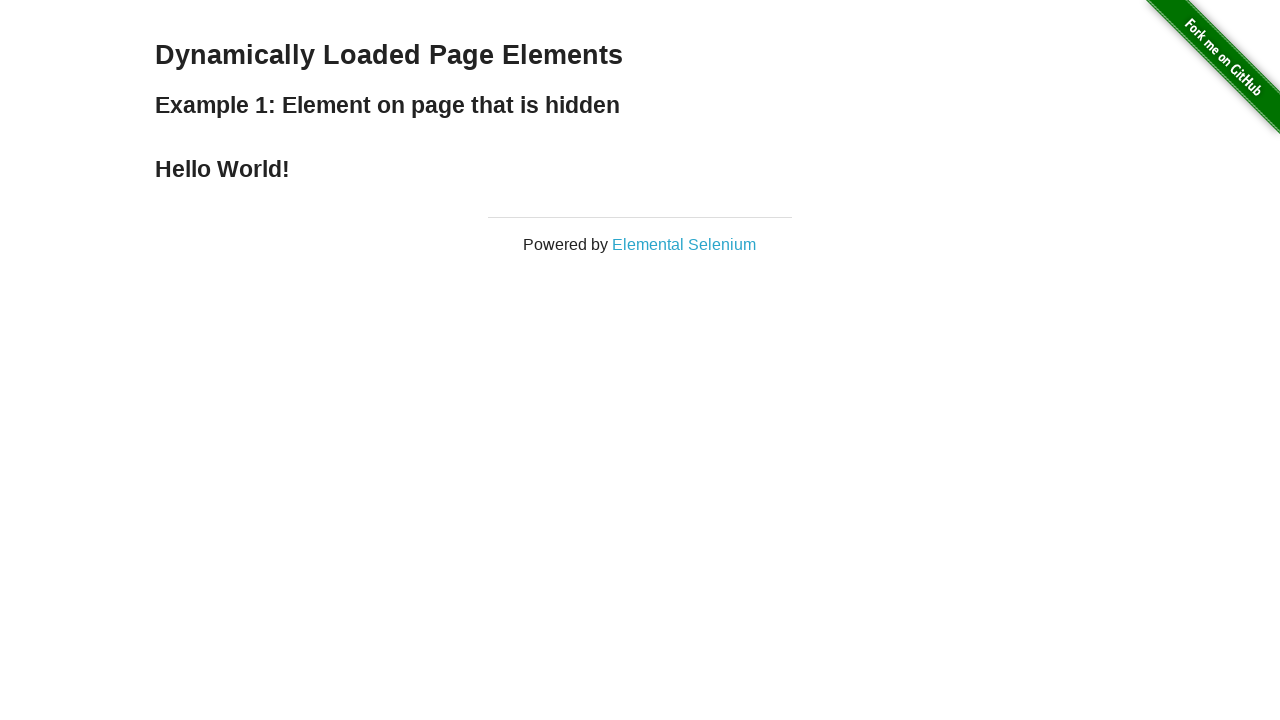

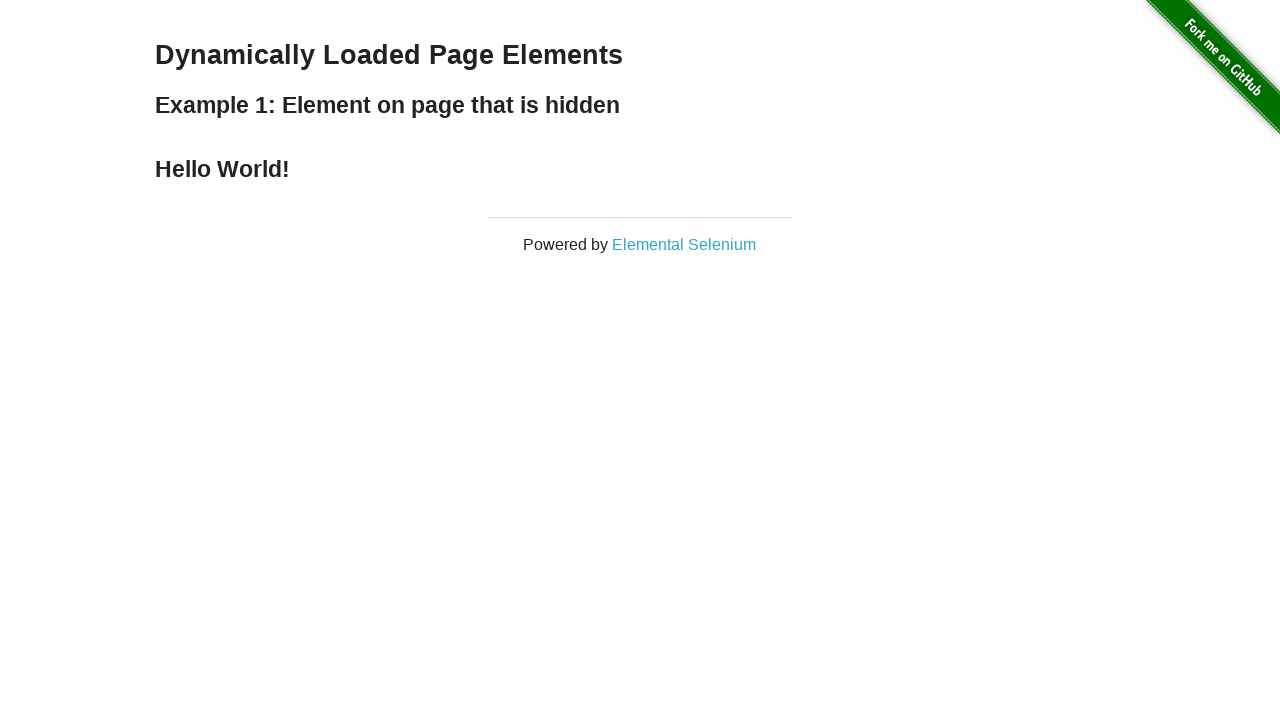